Tests various link interactions including clicking links, finding link URLs, checking for broken links, and counting total links on the page

Starting URL: https://leafground.com/link.xhtml

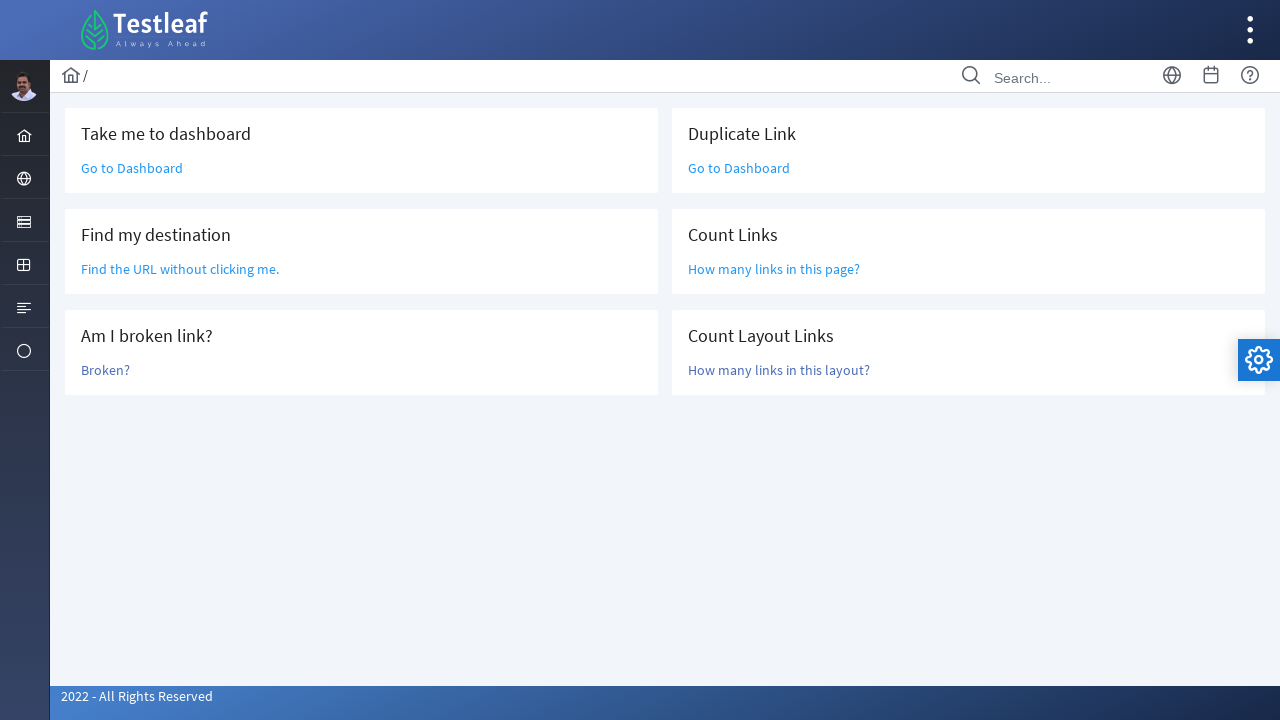

Clicked 'Go to Dashboard' link at (132, 168) on text=Go to Dashboard
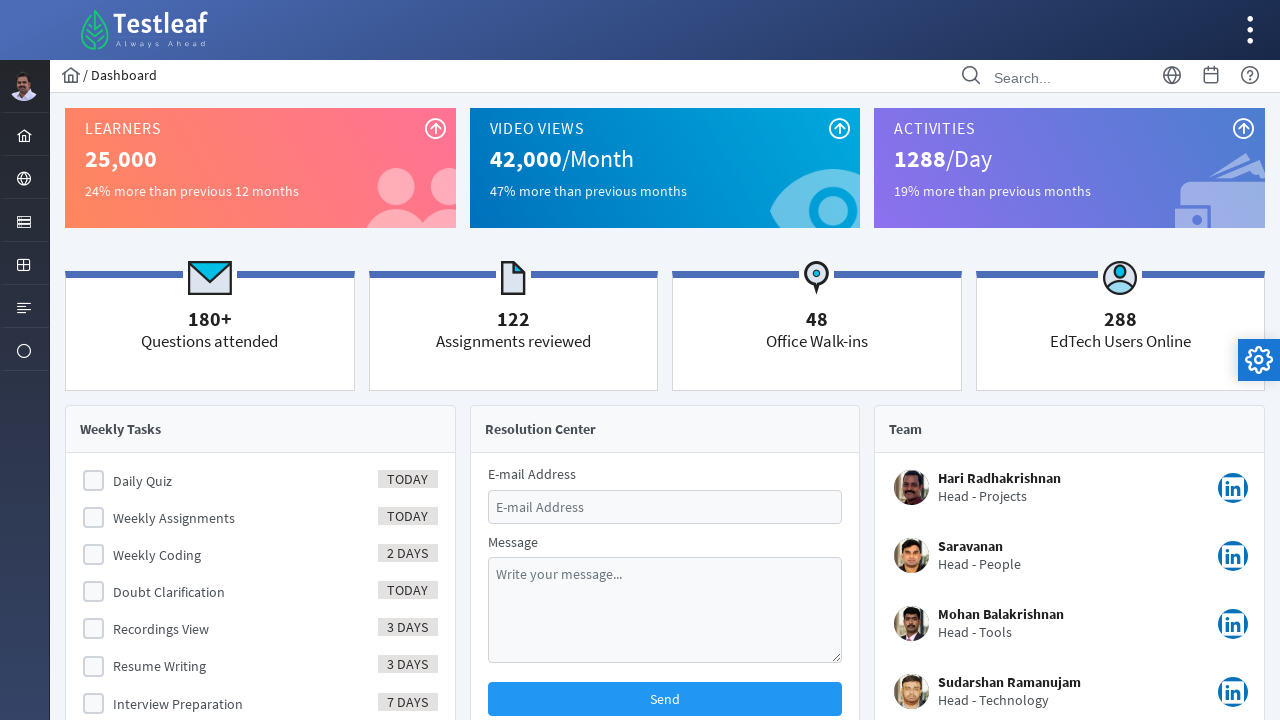

Navigated back to previous page
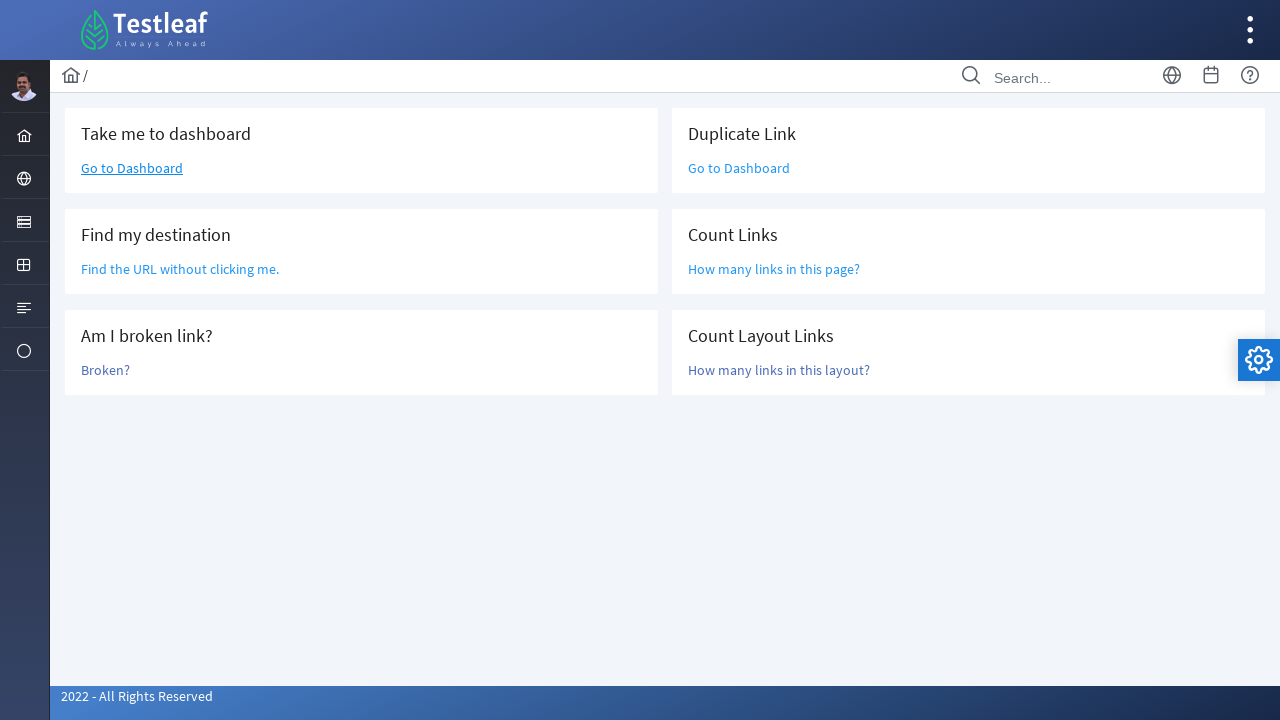

Located 'Find the URL' link element
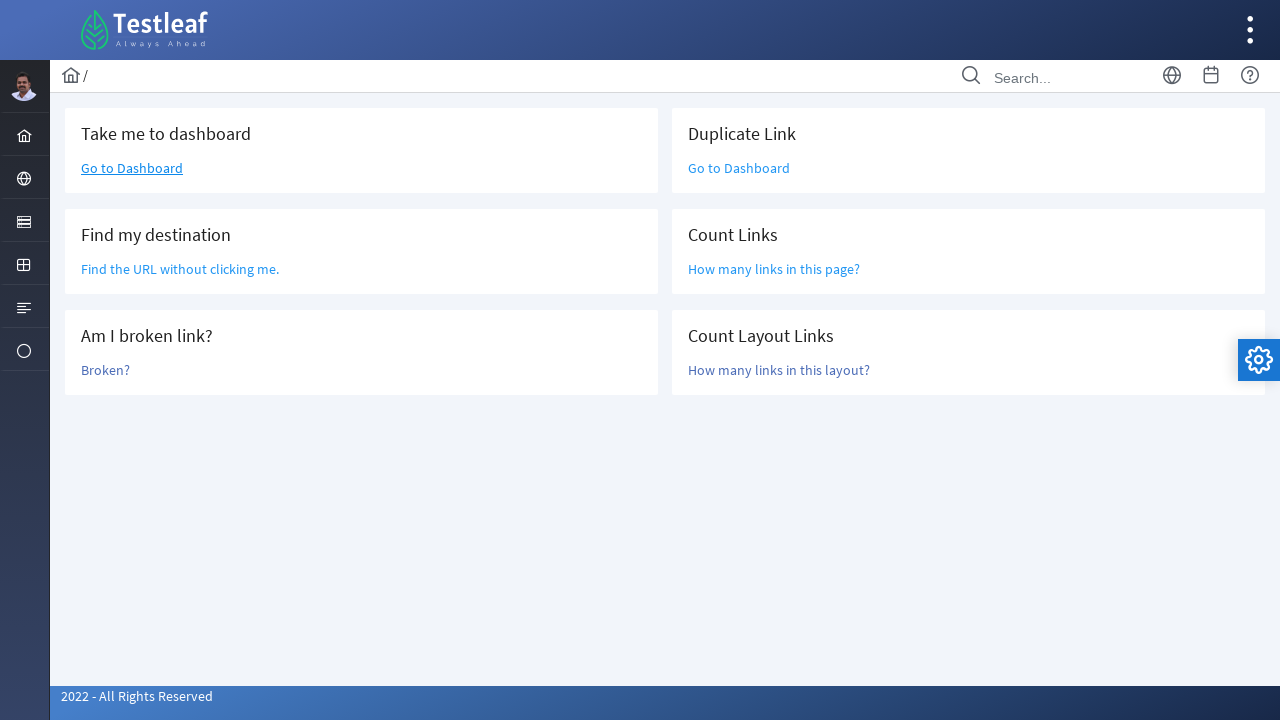

Retrieved href attribute: /grid.xhtml
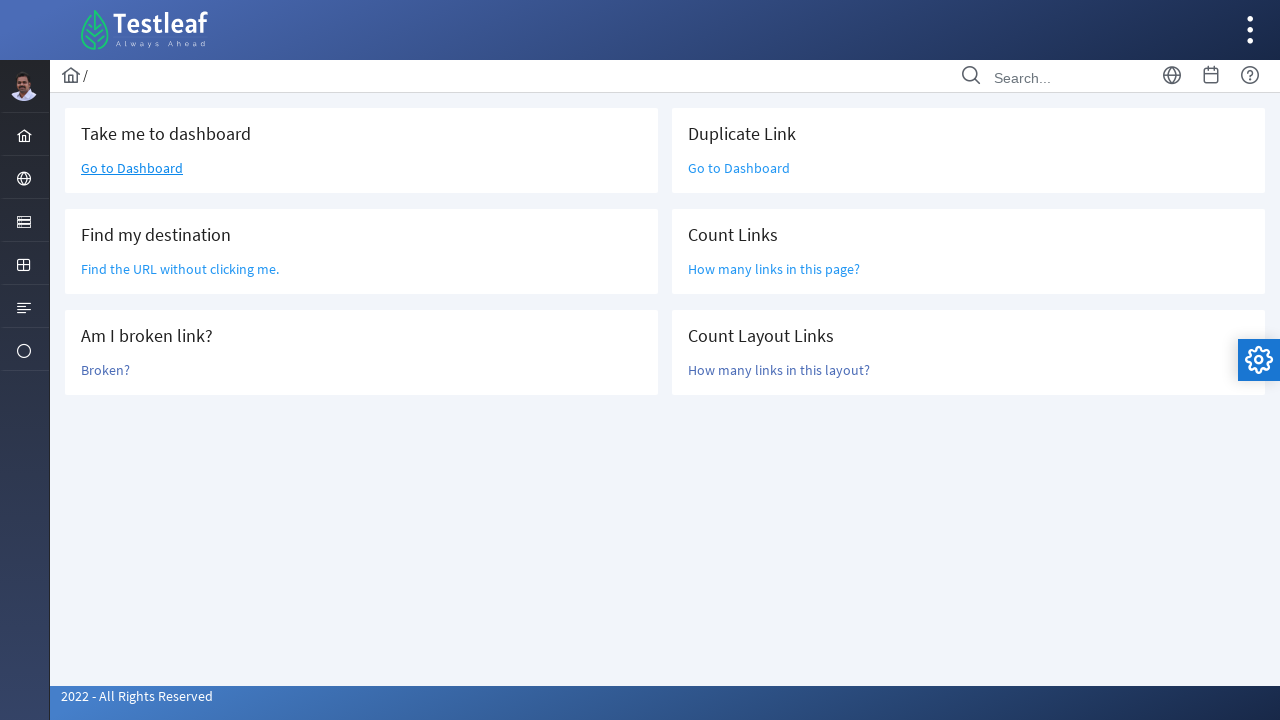

Clicked 'Broken?' link to check if it returns 404 at (106, 370) on text=Broken?
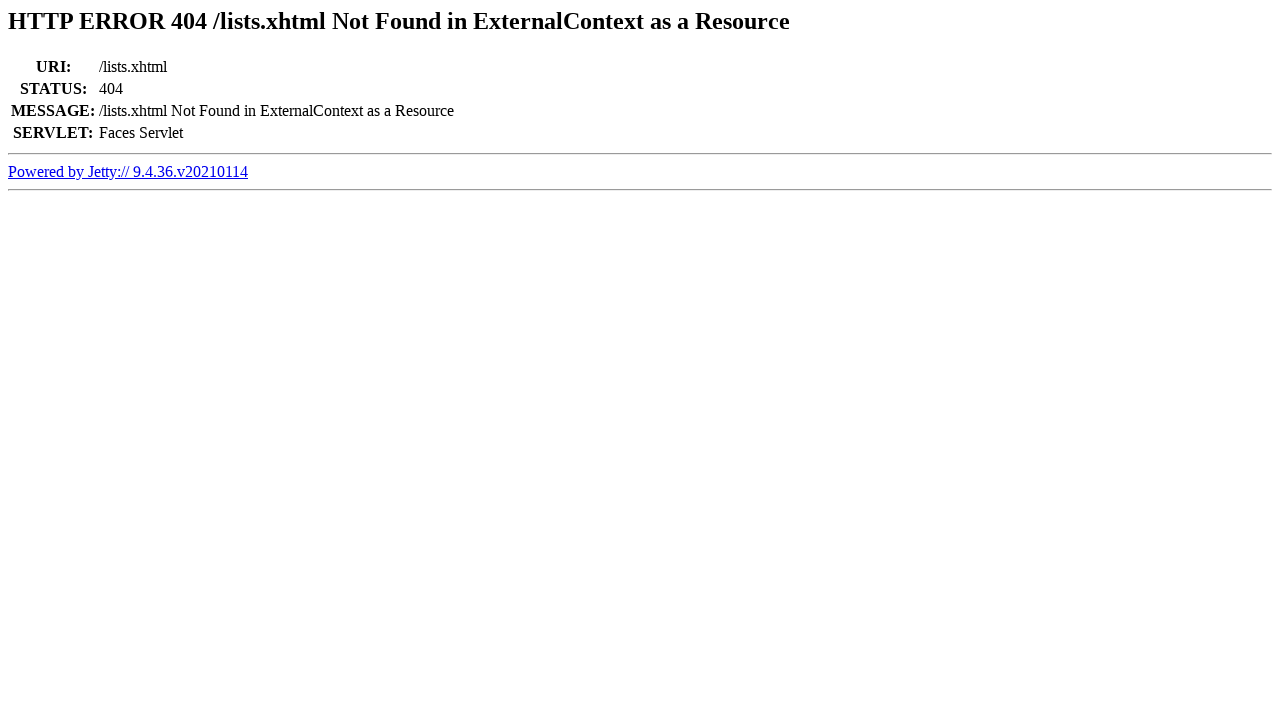

Retrieved page title: Error 404 /lists.xhtml Not Found in ExternalContext as a Resource
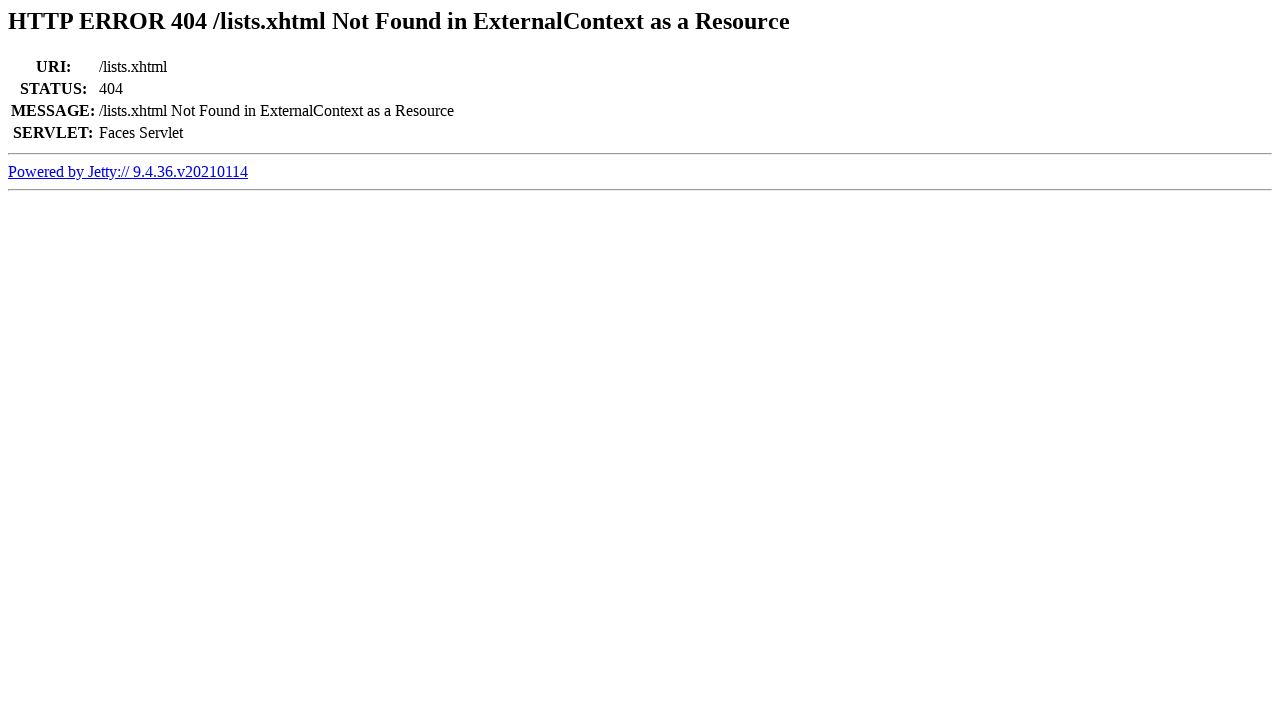

Navigated back from broken link check
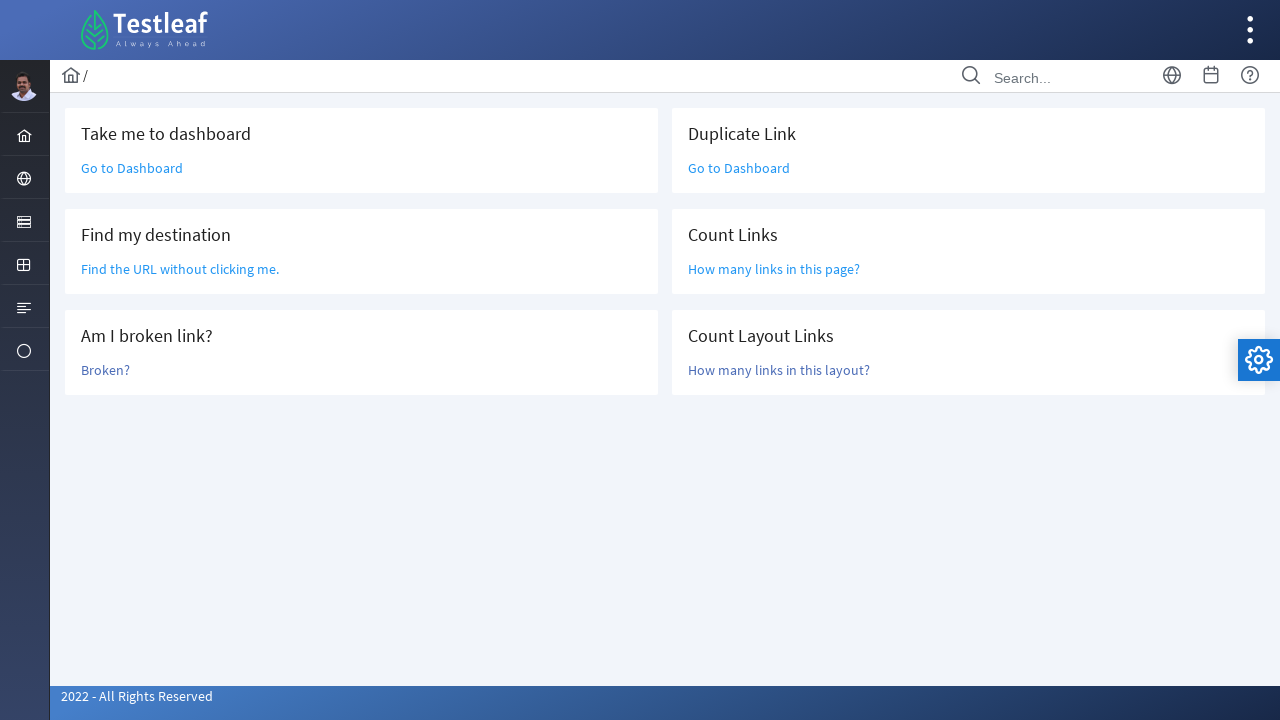

Clicked 'Go to Dashboard' link again at (132, 168) on text=Go to Dashboard
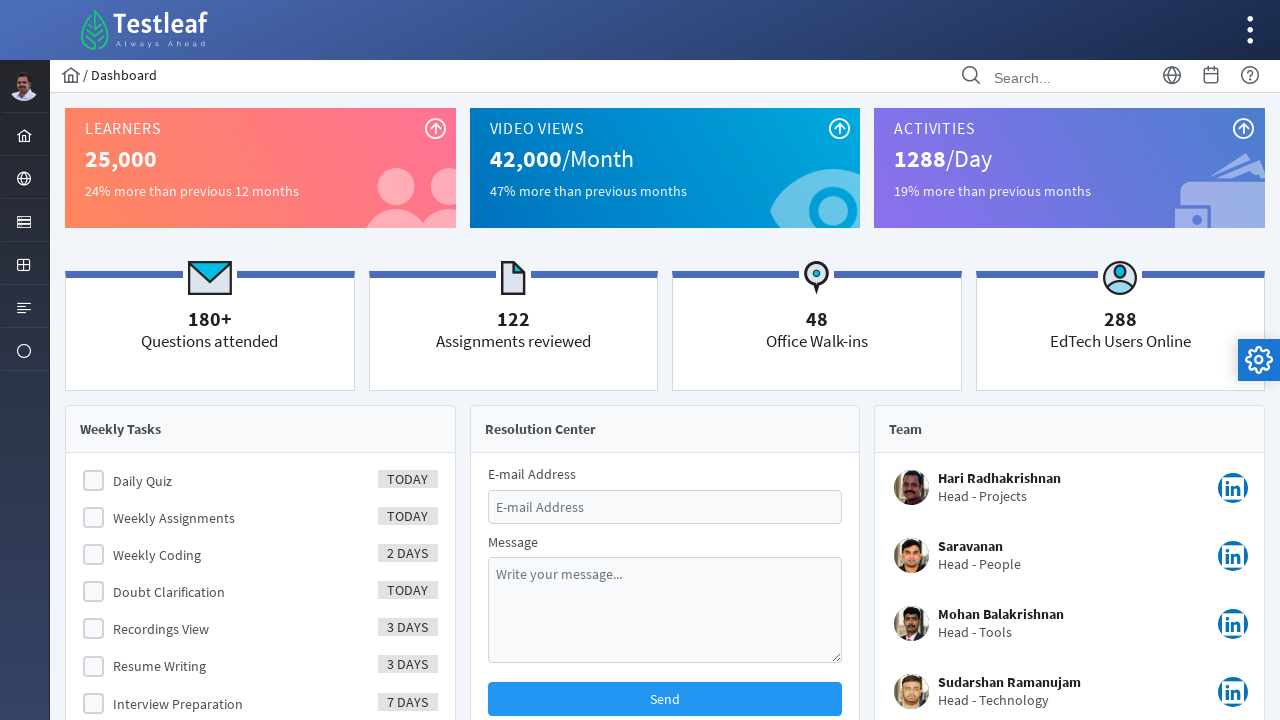

Waited 2 seconds for page to fully load
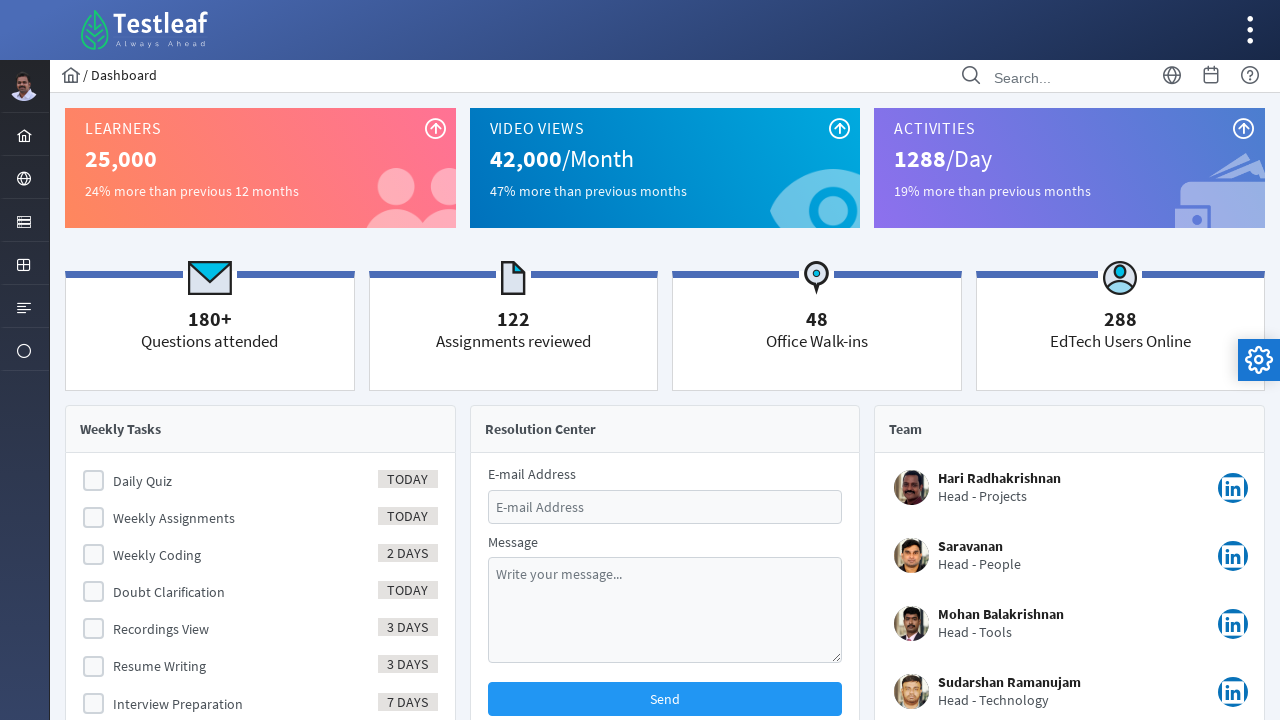

Navigated back to link testing page
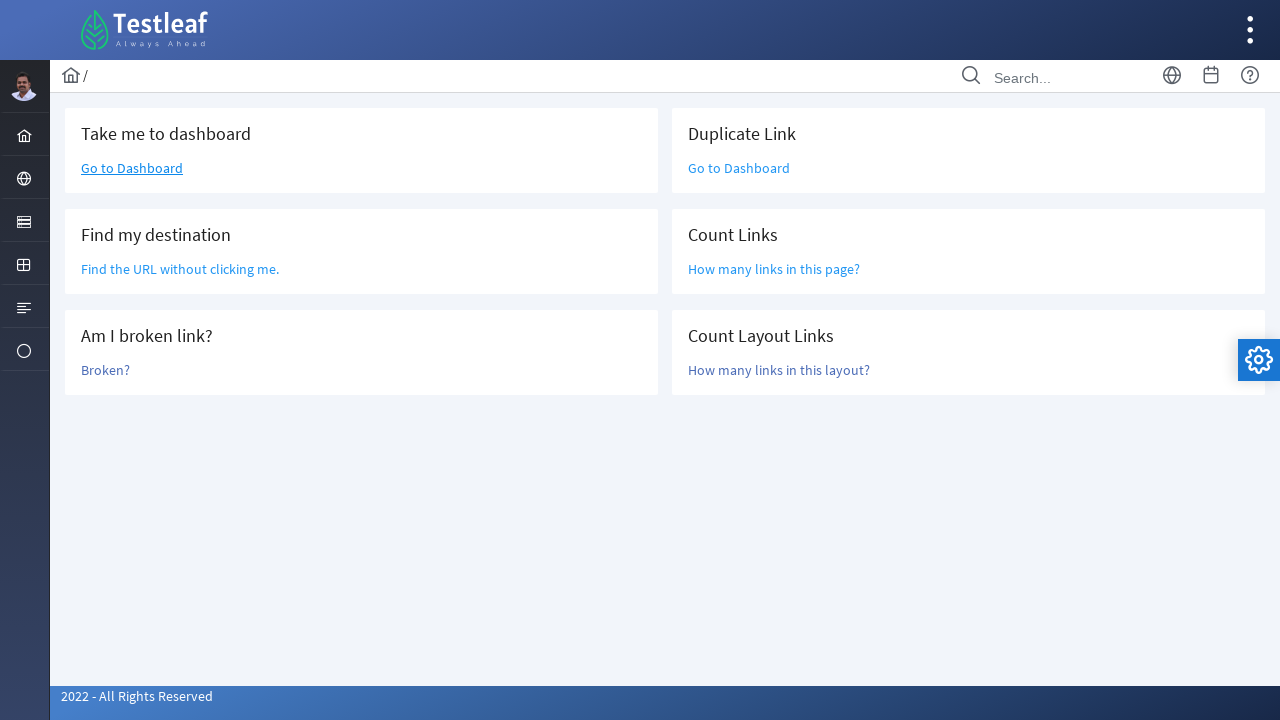

Located all anchor elements on the page
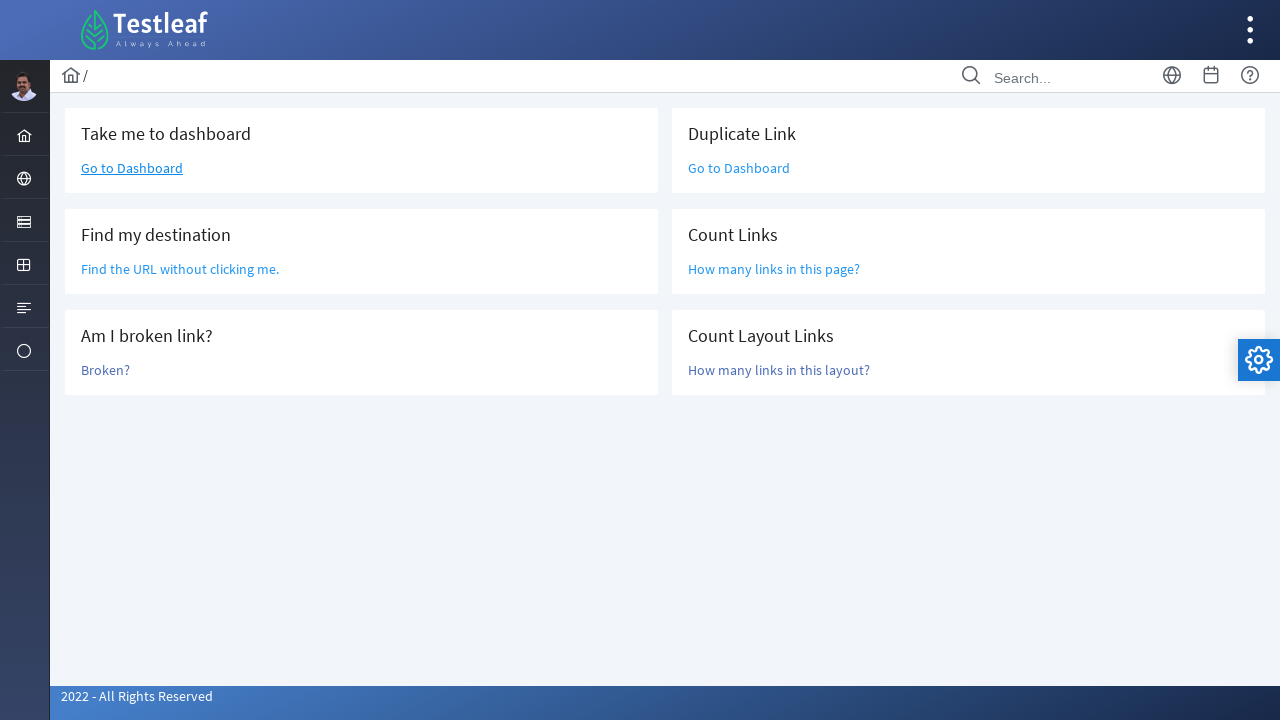

Counted total links on page: 47
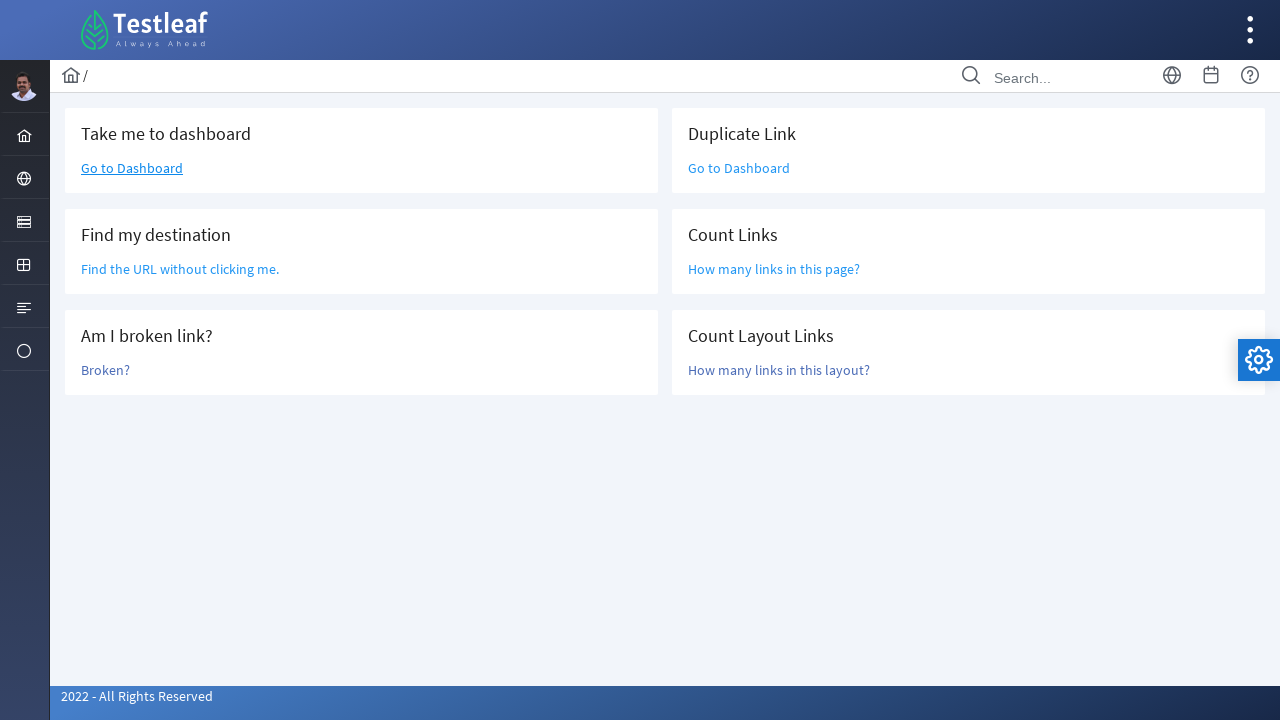

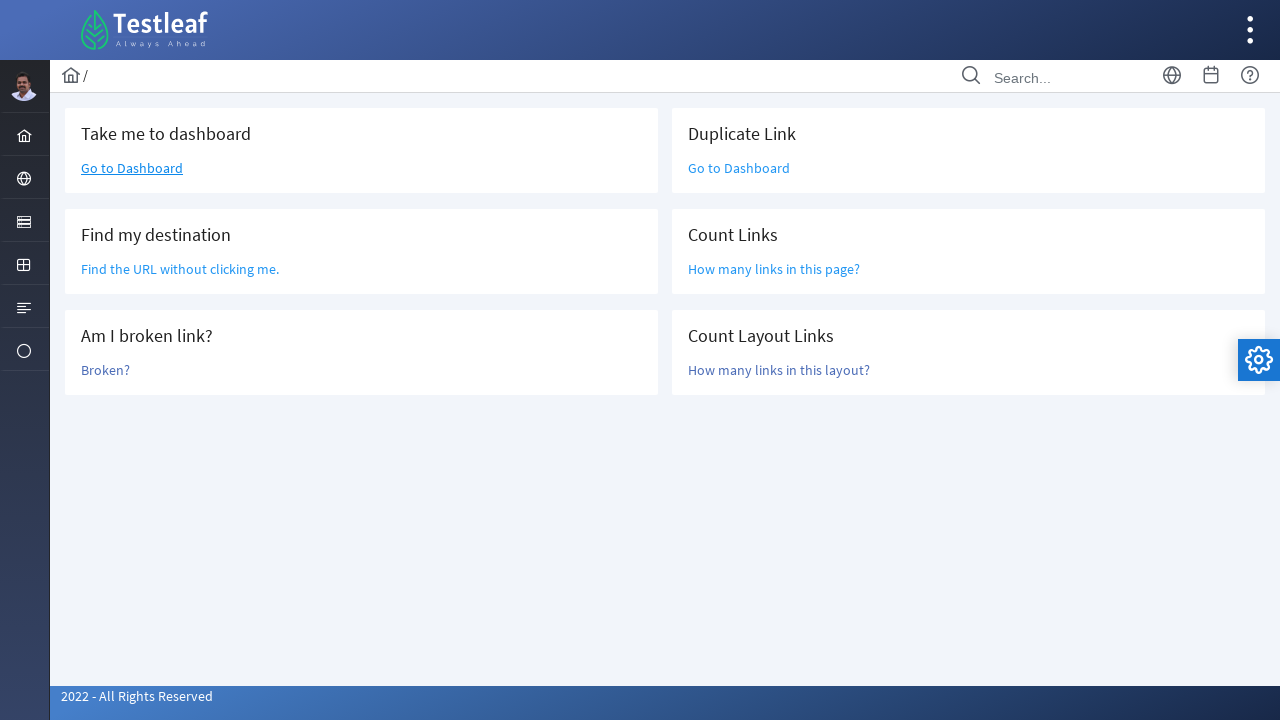